Navigates to the Sortable Data Tables page and interacts with a table, verifying table rows are present

Starting URL: https://the-internet.herokuapp.com/

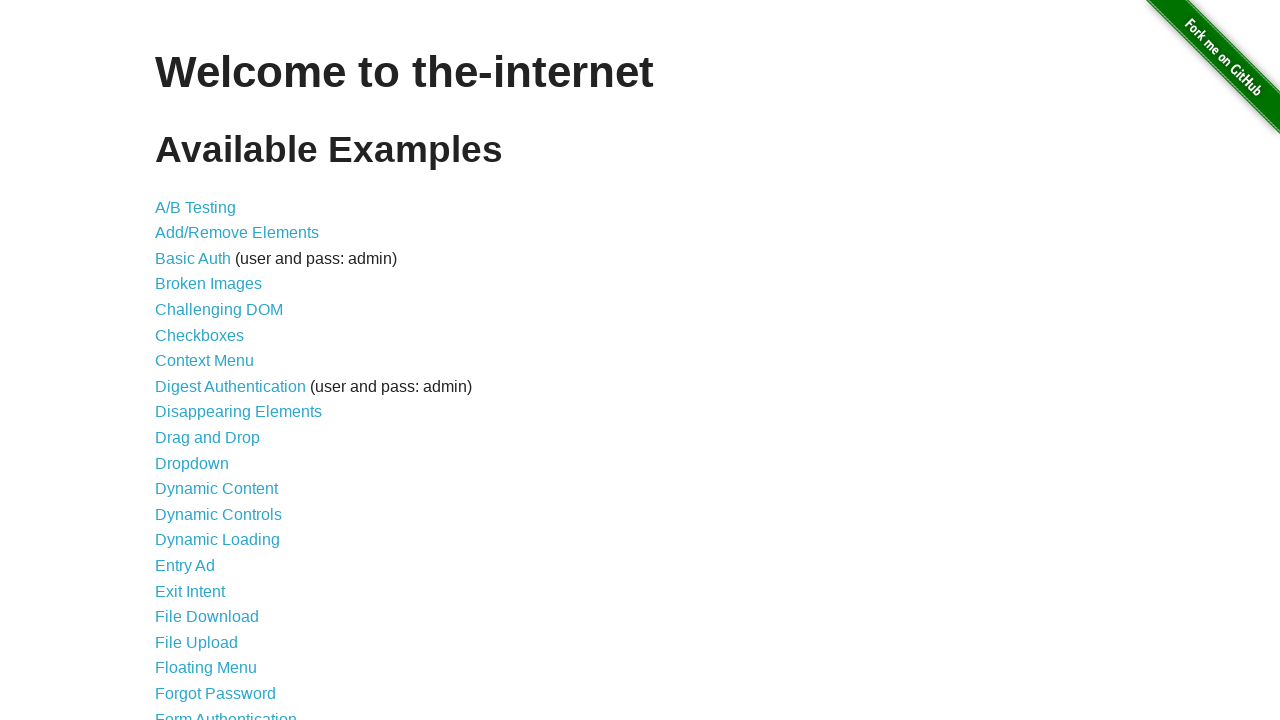

Clicked on the 'Sortable Data Tables' link at (230, 574) on text=Sortable Data Tables
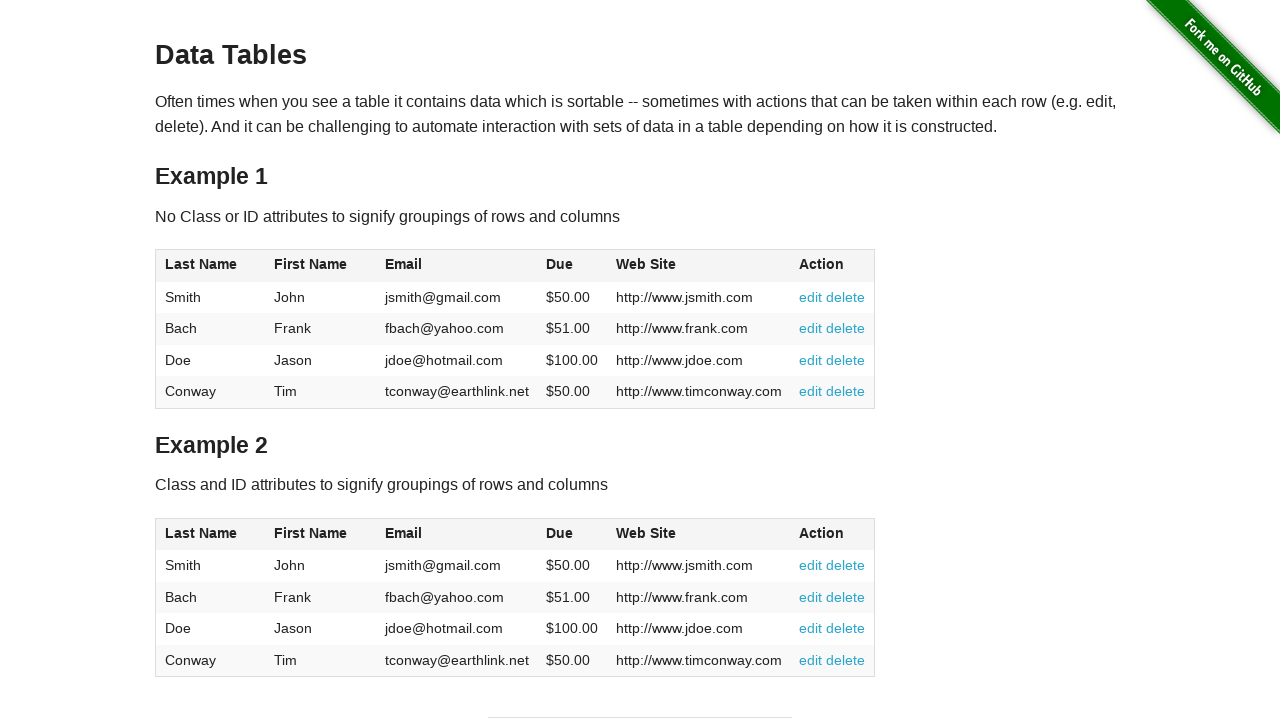

Waited for table with id 'table1' to be visible
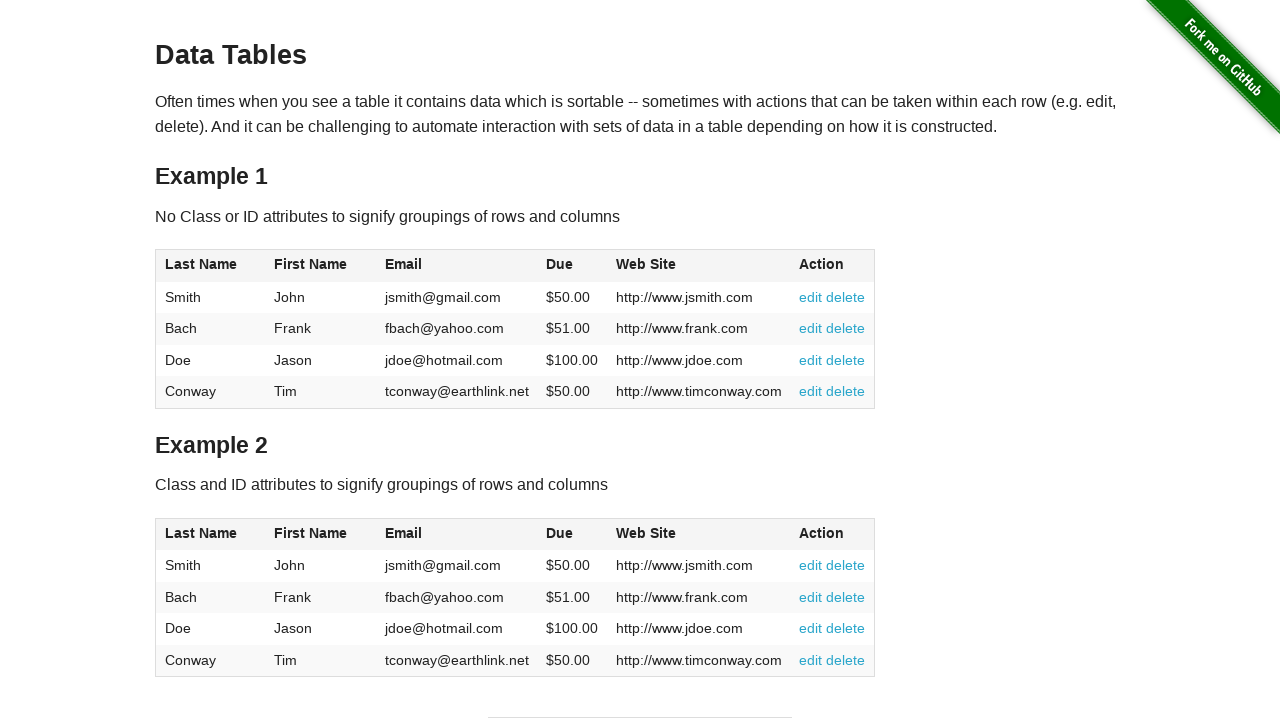

Verified table rows are present
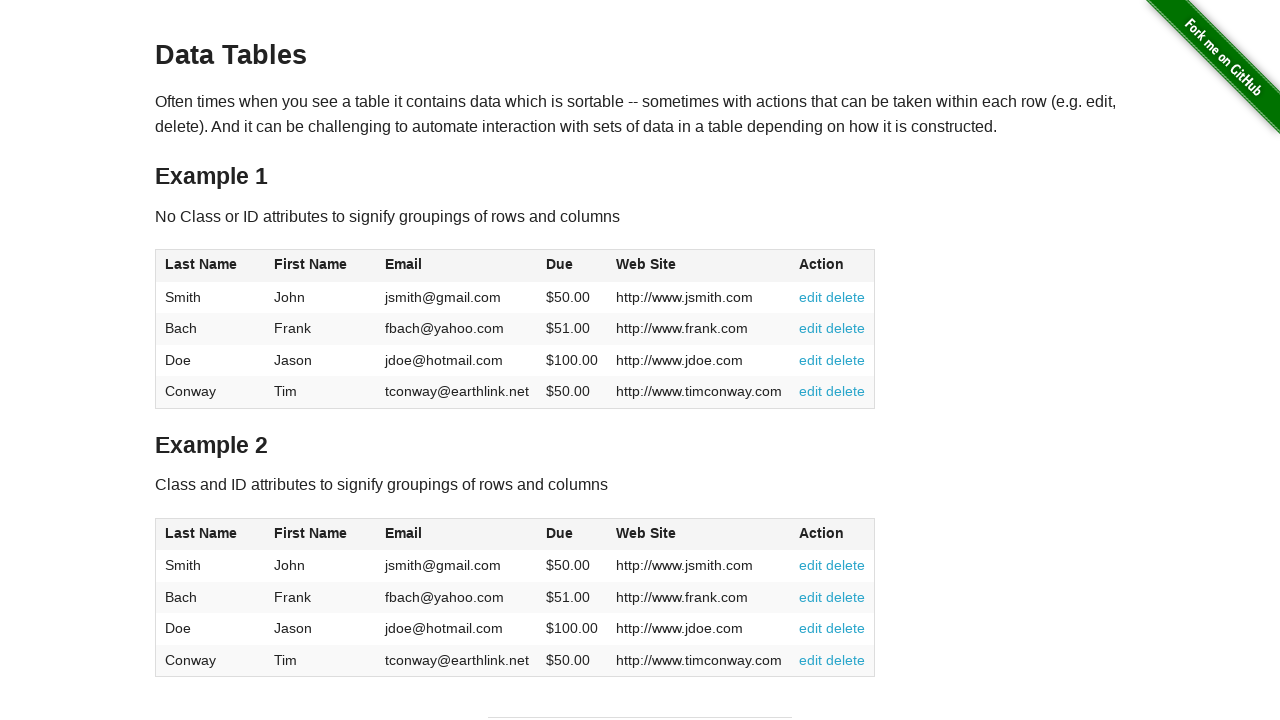

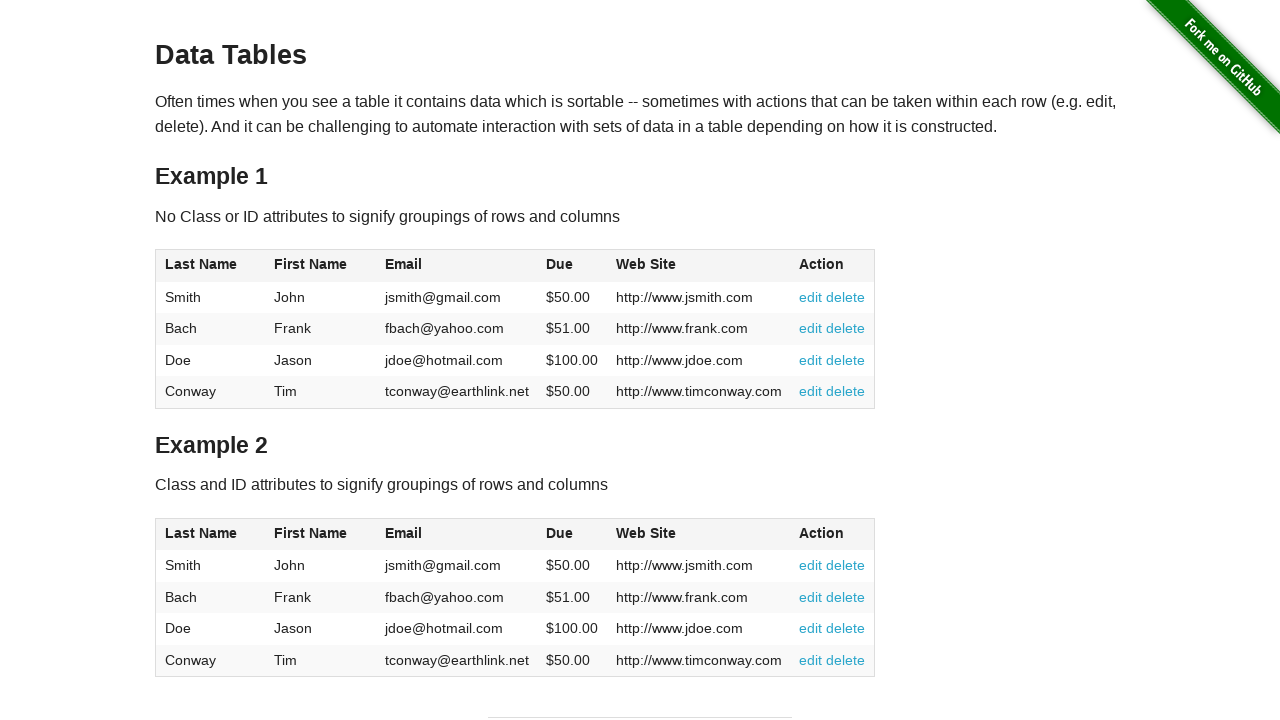